Tests double-click functionality by performing a double-click action on a button and verifying the interaction works on the DemoQA buttons demo page.

Starting URL: https://demoqa.com/buttons

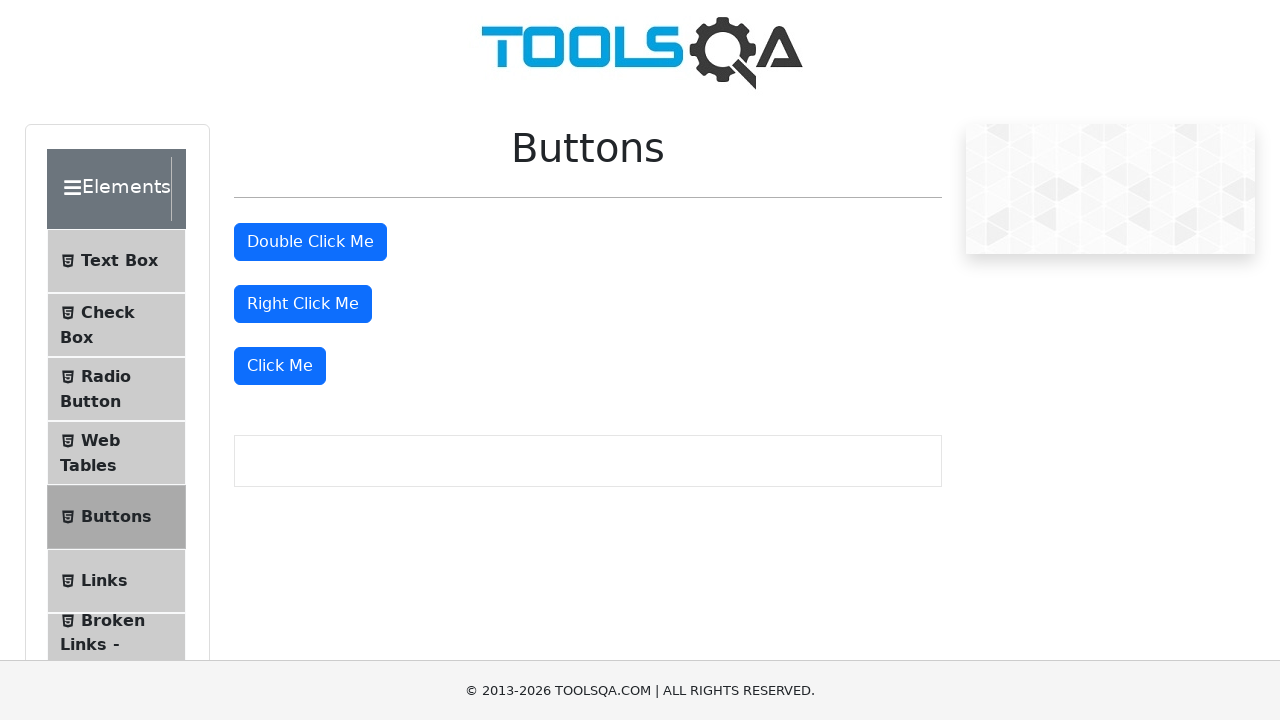

Waited for double-click button to be visible
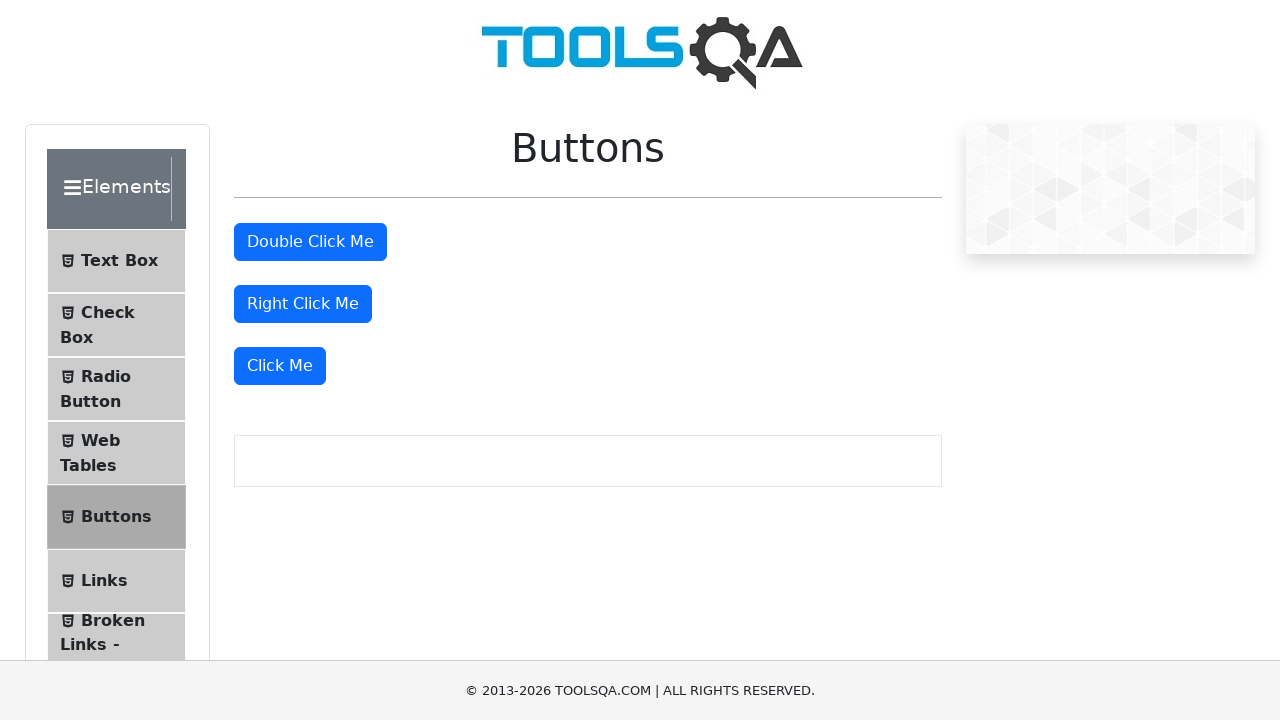

Performed double-click action on the button at (310, 242) on #doubleClickBtn
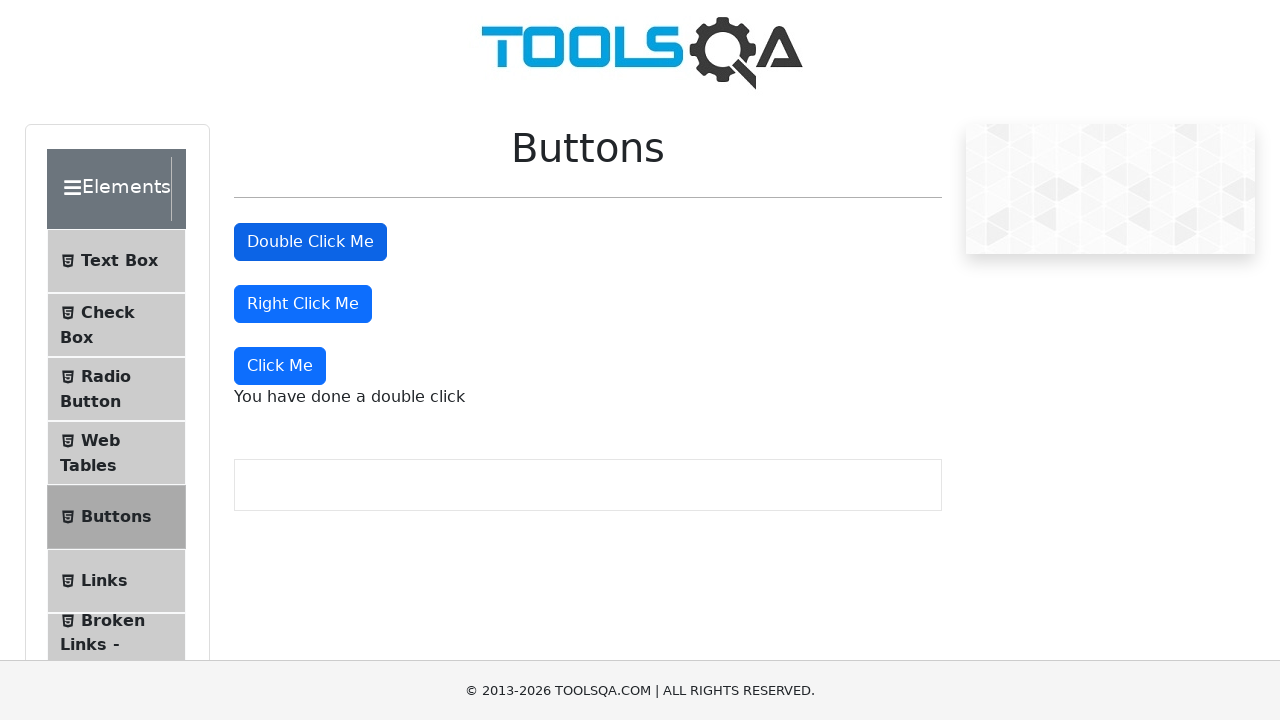

Verified success message appeared after double-click
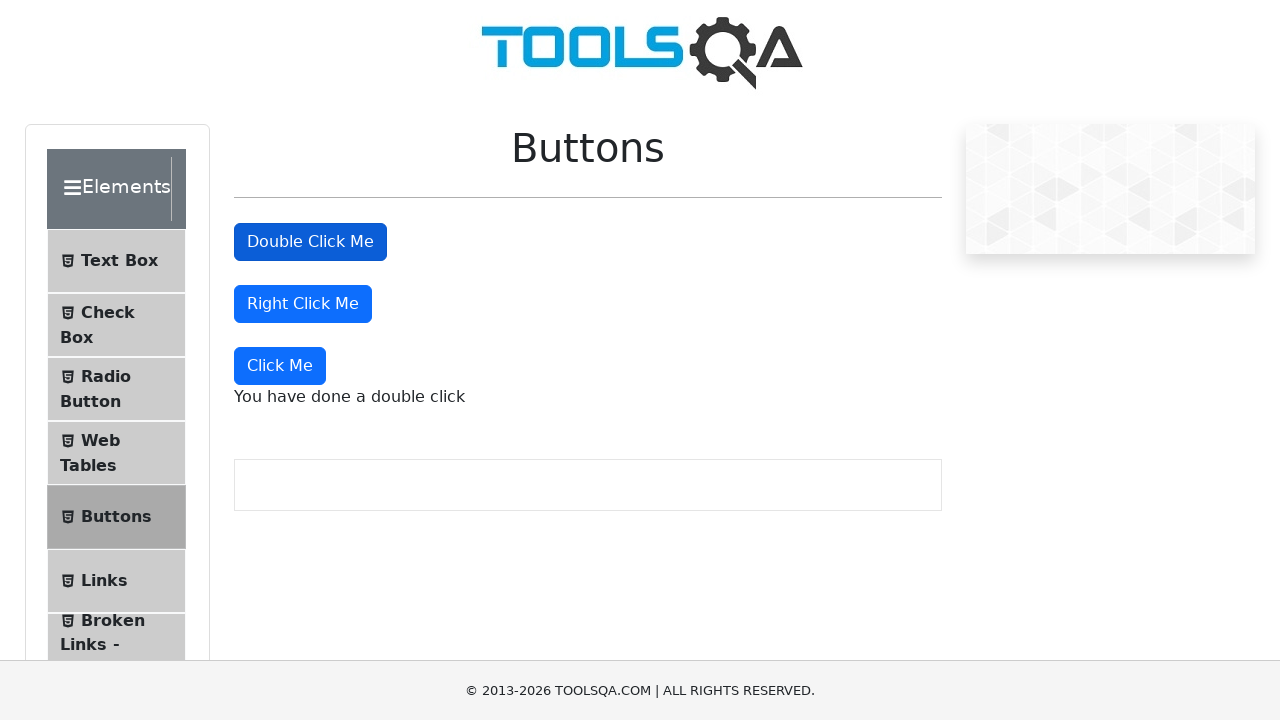

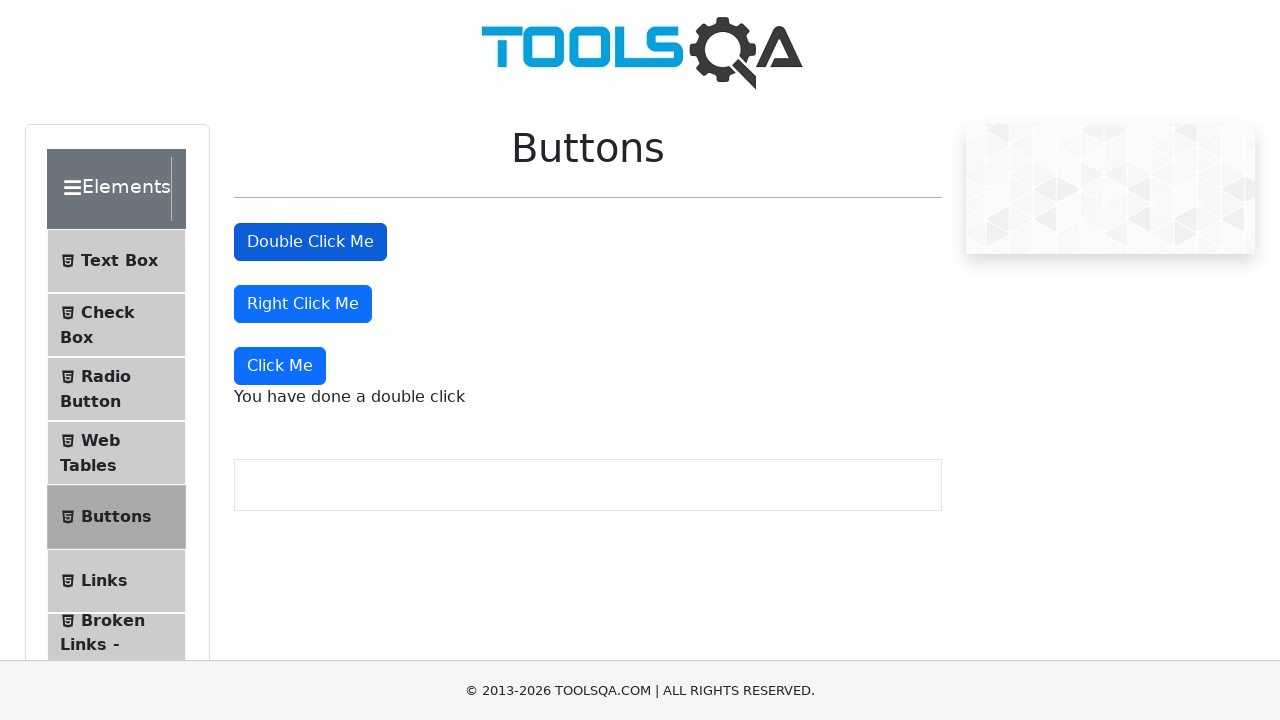